Tests the feedback form language selection by selecting multiple languages and verifying the summary

Starting URL: https://kristinek.github.io/site/tasks/provide_feedback

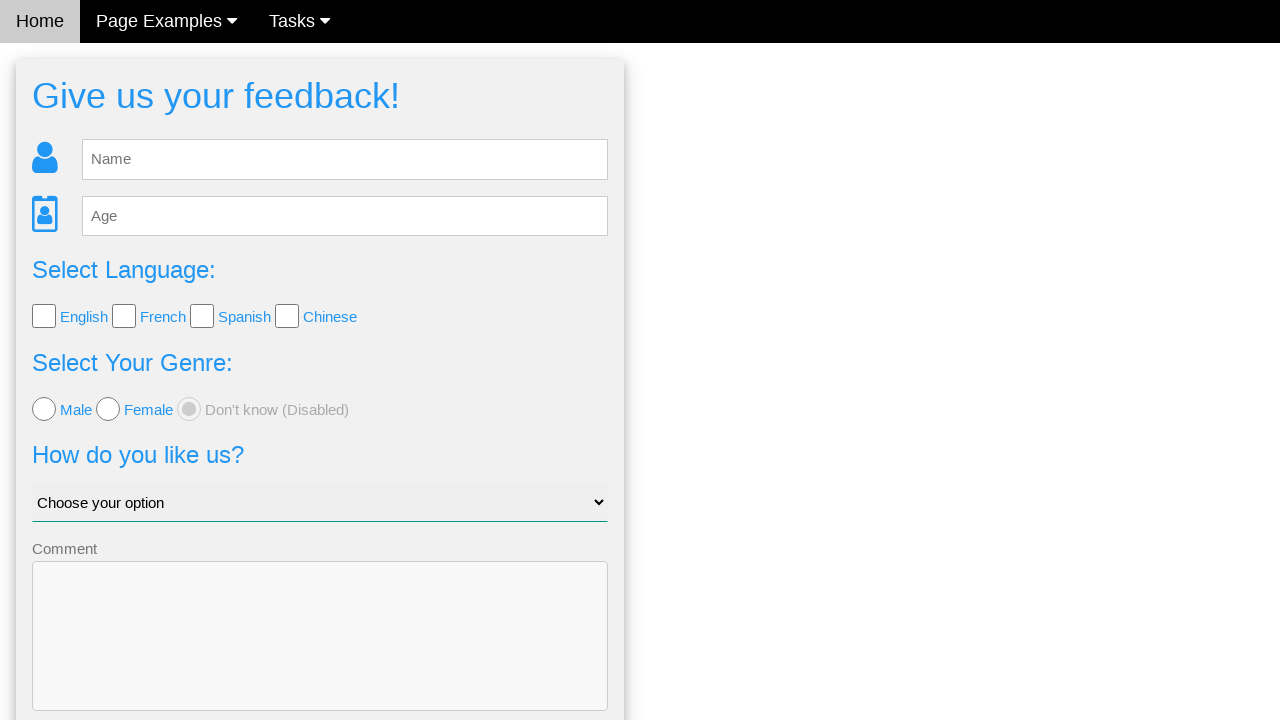

Filled name field with 'Test User' on [name='name']
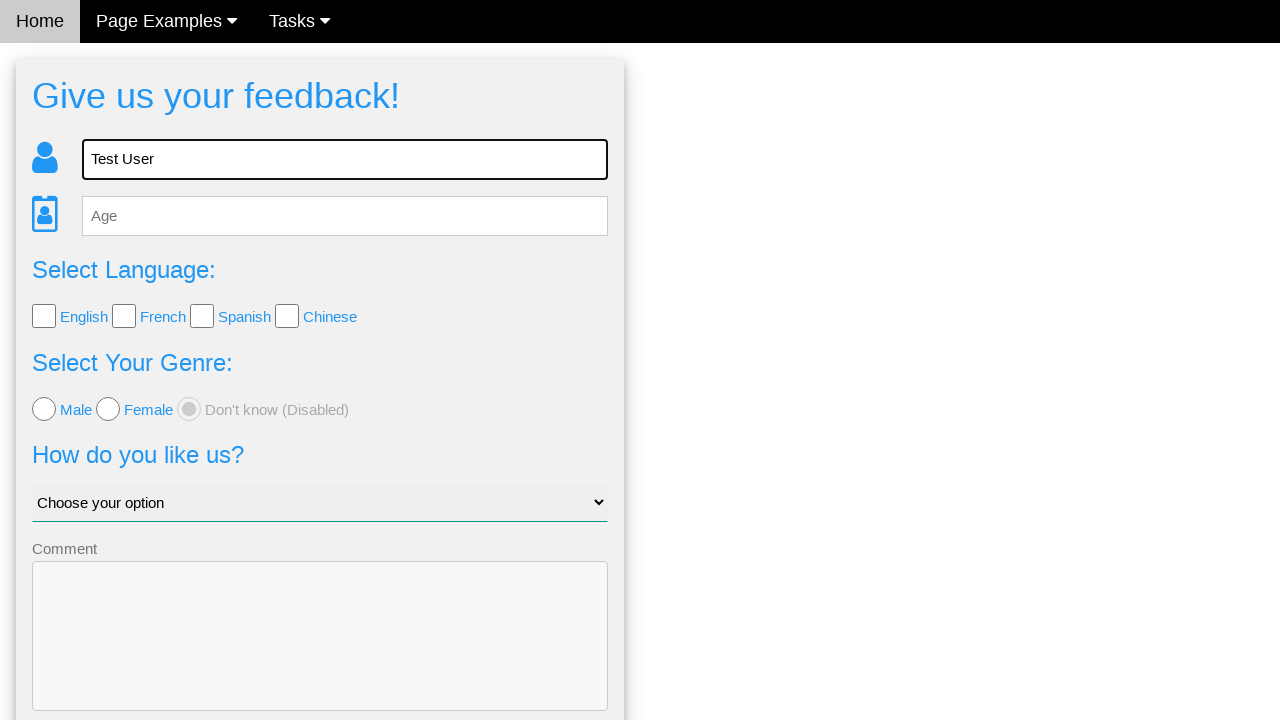

Filled age field with '28' on [name='age']
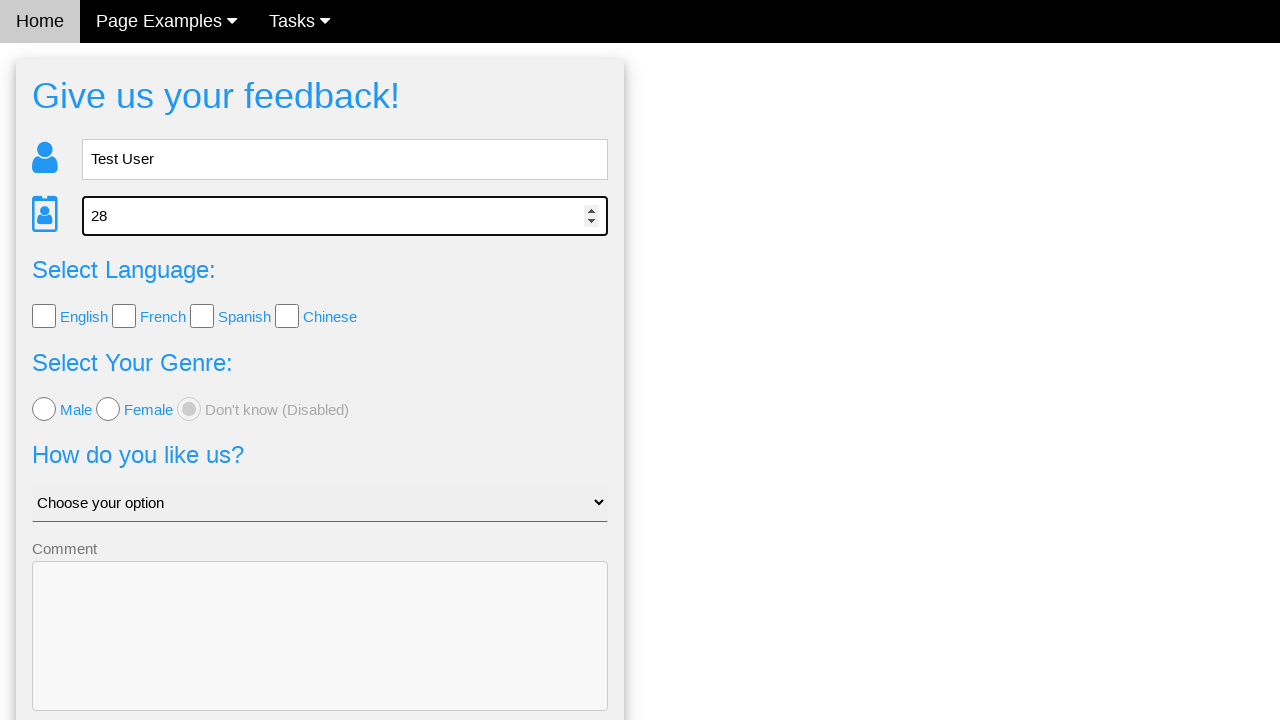

Selected English language at (44, 316) on input[name='language'][value='English']
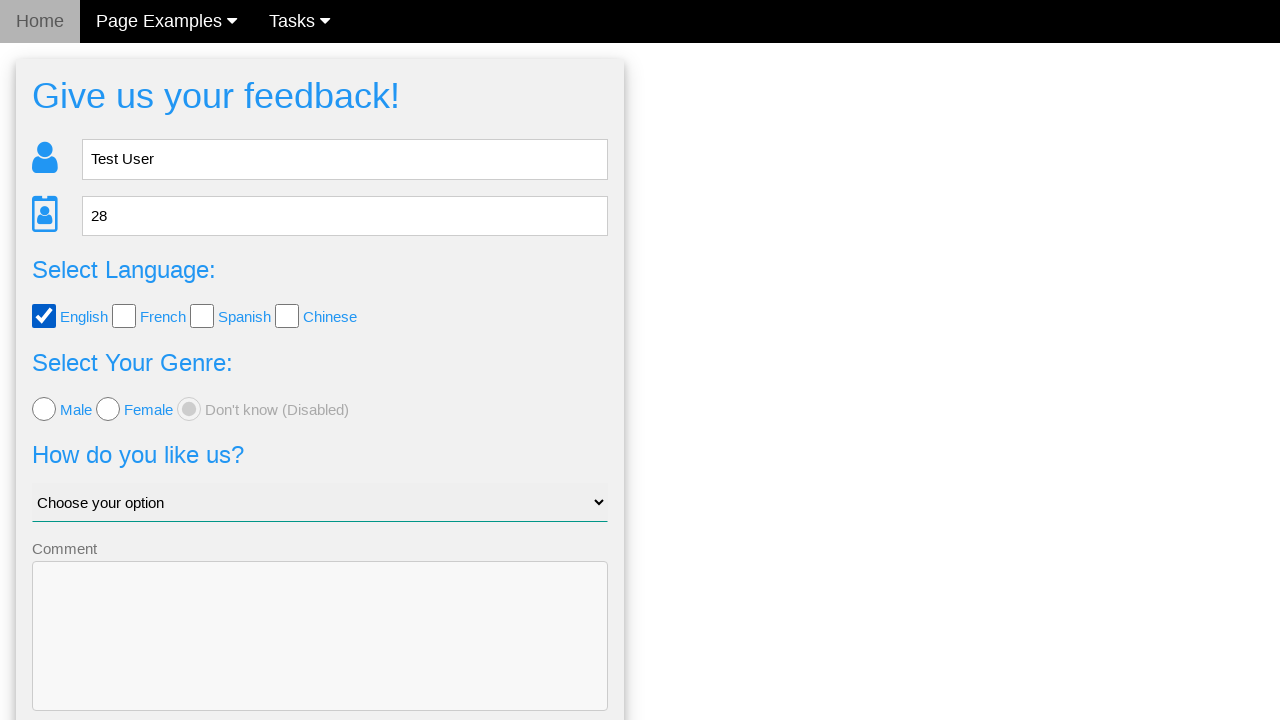

Selected Spanish language at (202, 316) on input[name='language'][value='Spanish']
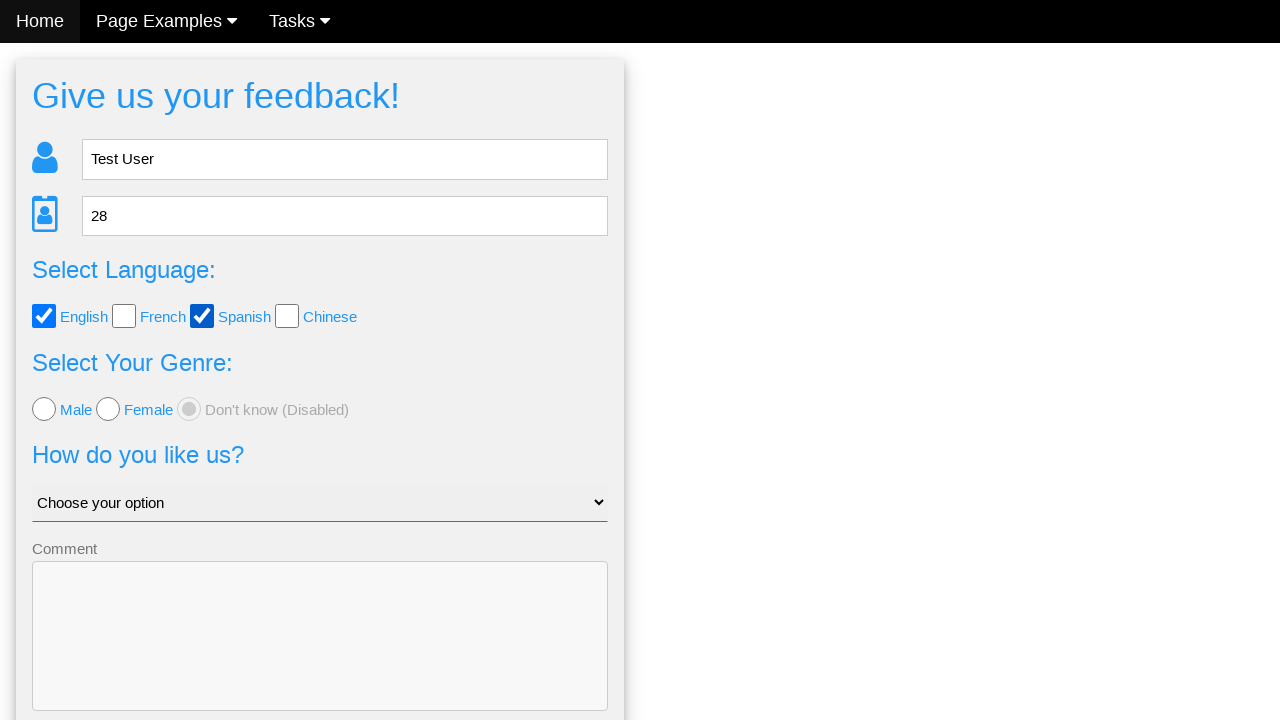

Clicked Send button to submit feedback form at (320, 656) on xpath=//button[.='Send']
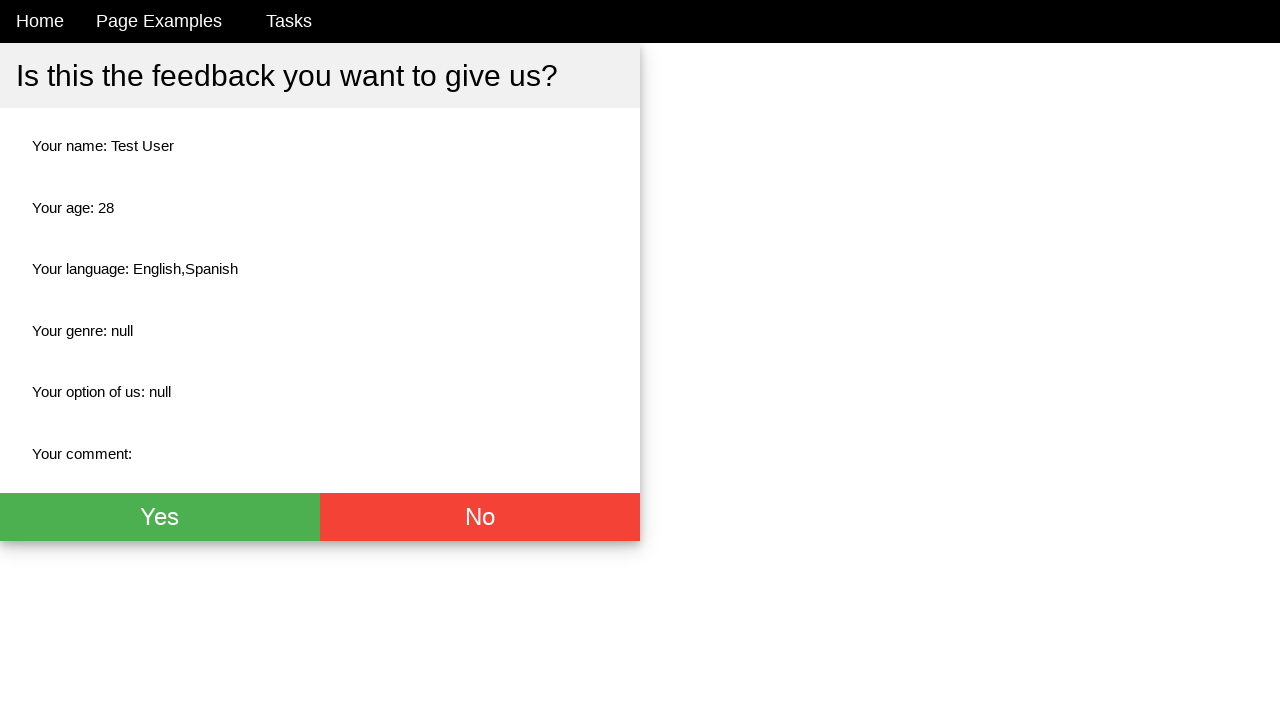

Summary page loaded with language selection displayed
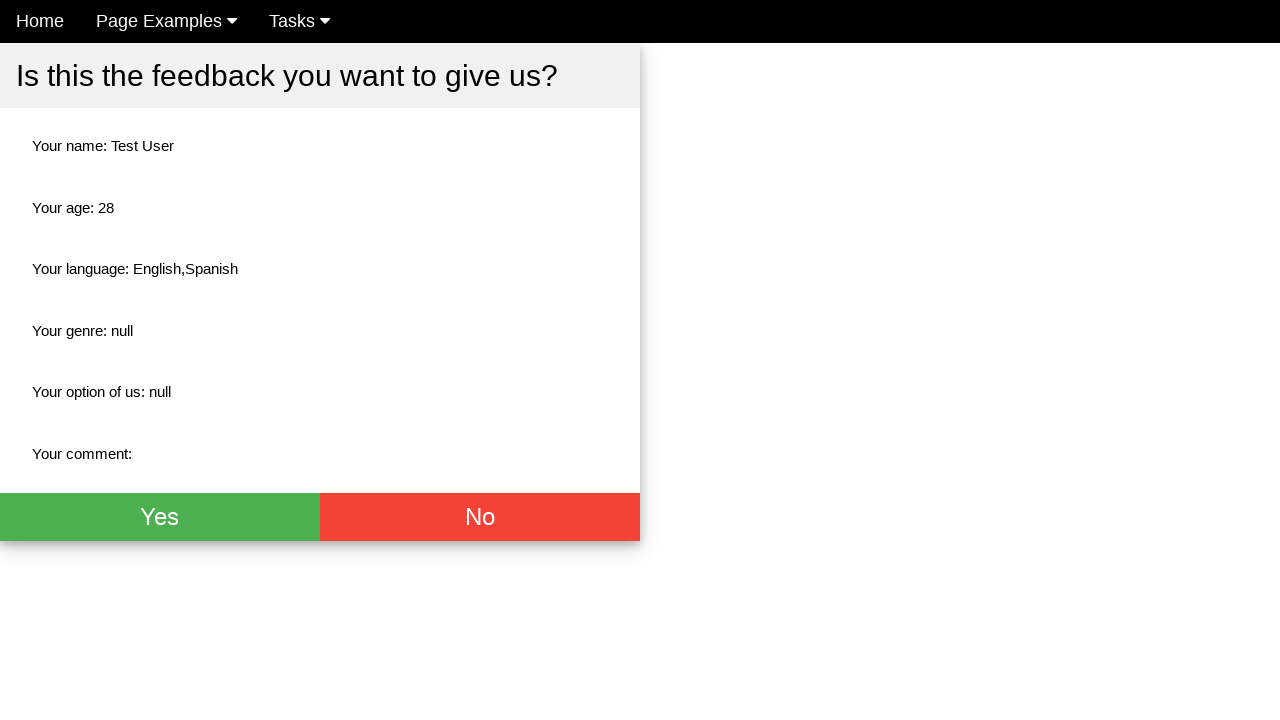

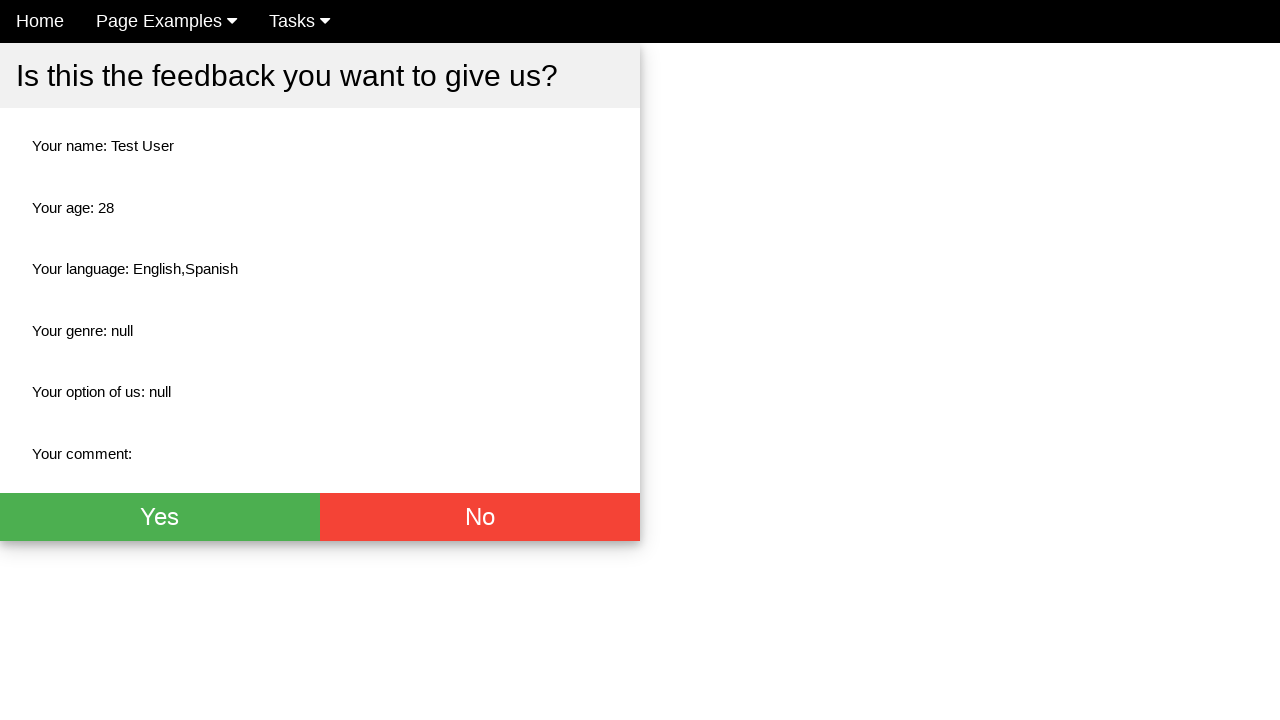